Interacts with the QWOP game by clicking on the game canvas element and sending keyboard inputs to play the game.

Starting URL: http://www.foddy.net/Athletics.html?webgl=true

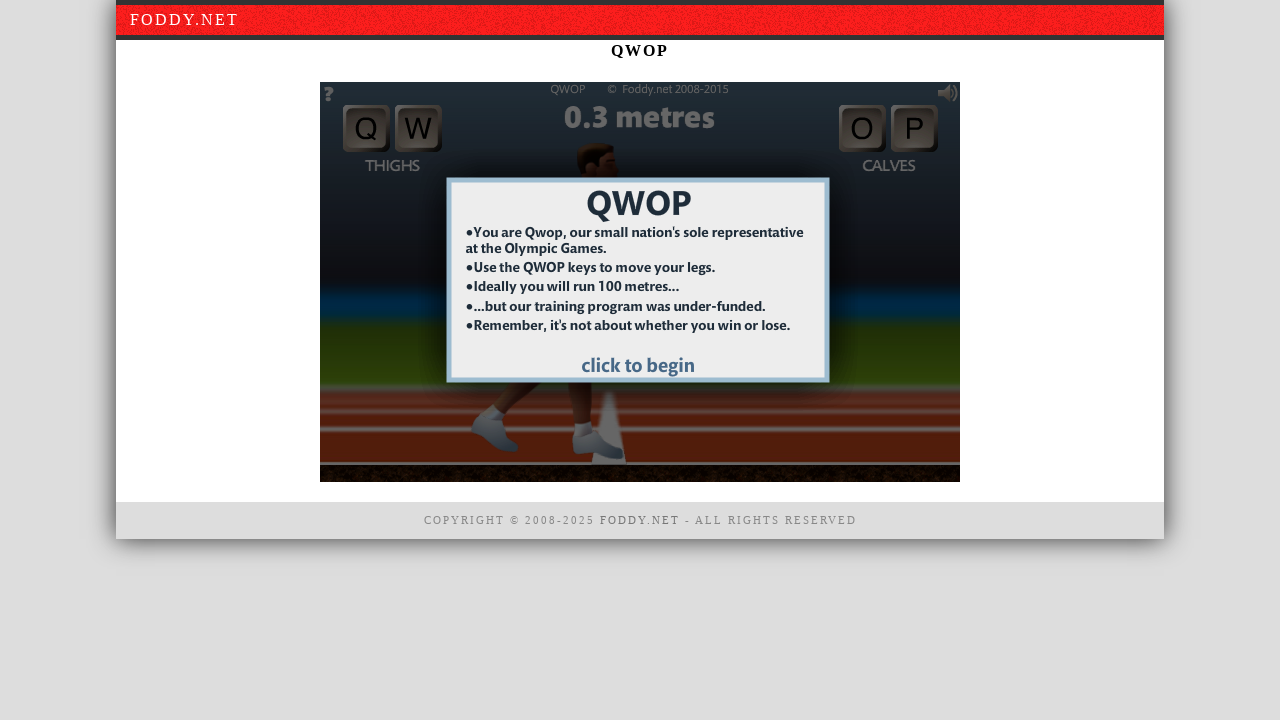

Canvas element loaded and became clickable
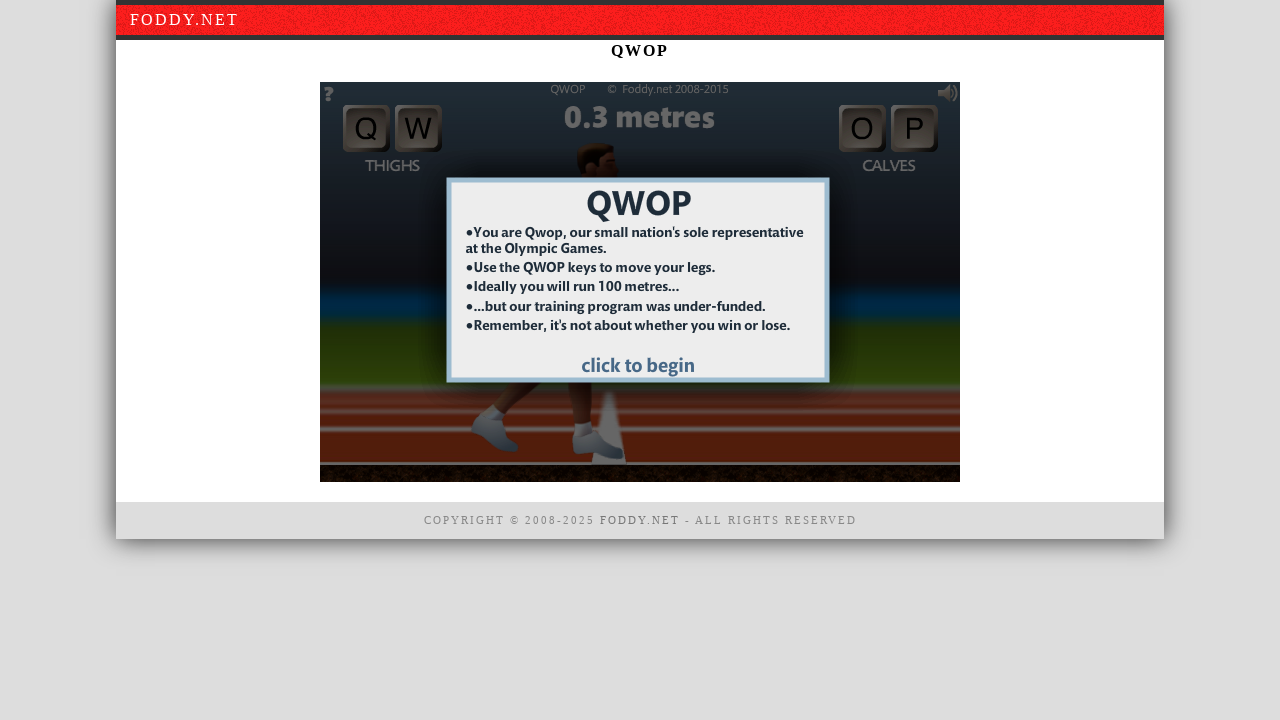

Located canvas element with ID 'window1'
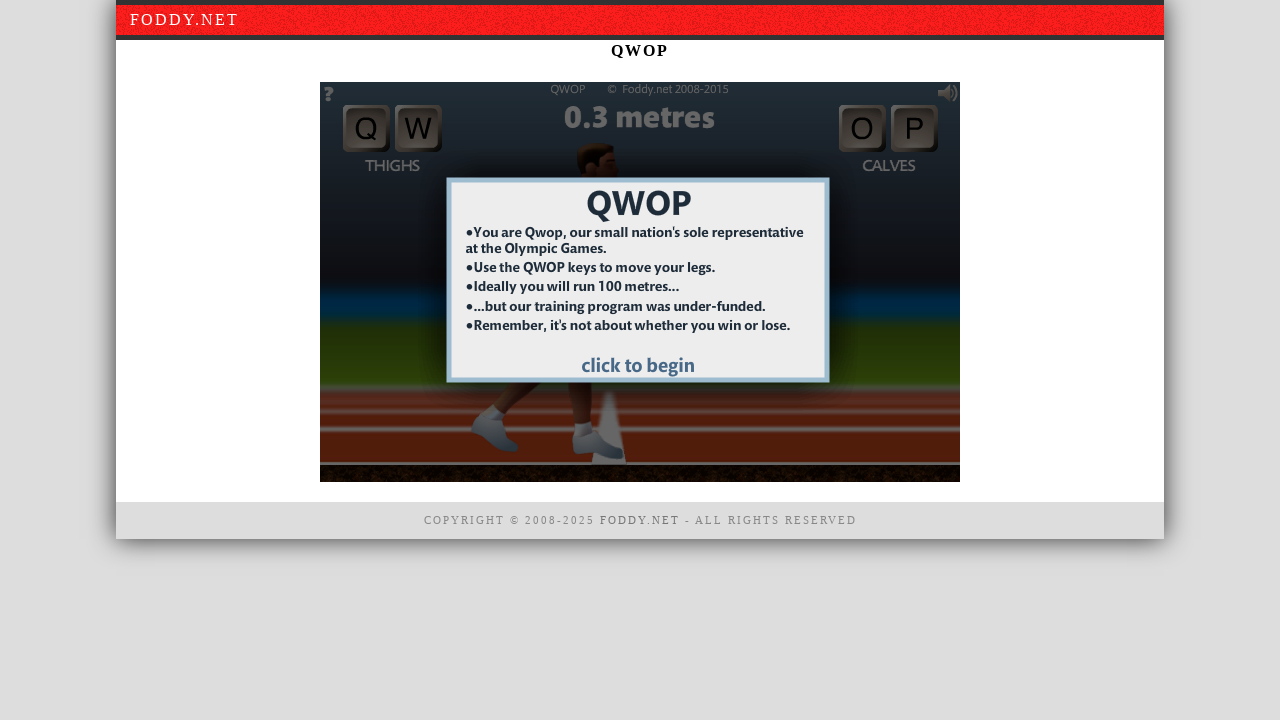

Clicked on canvas to focus and start the game at (640, 282) on canvas#window1
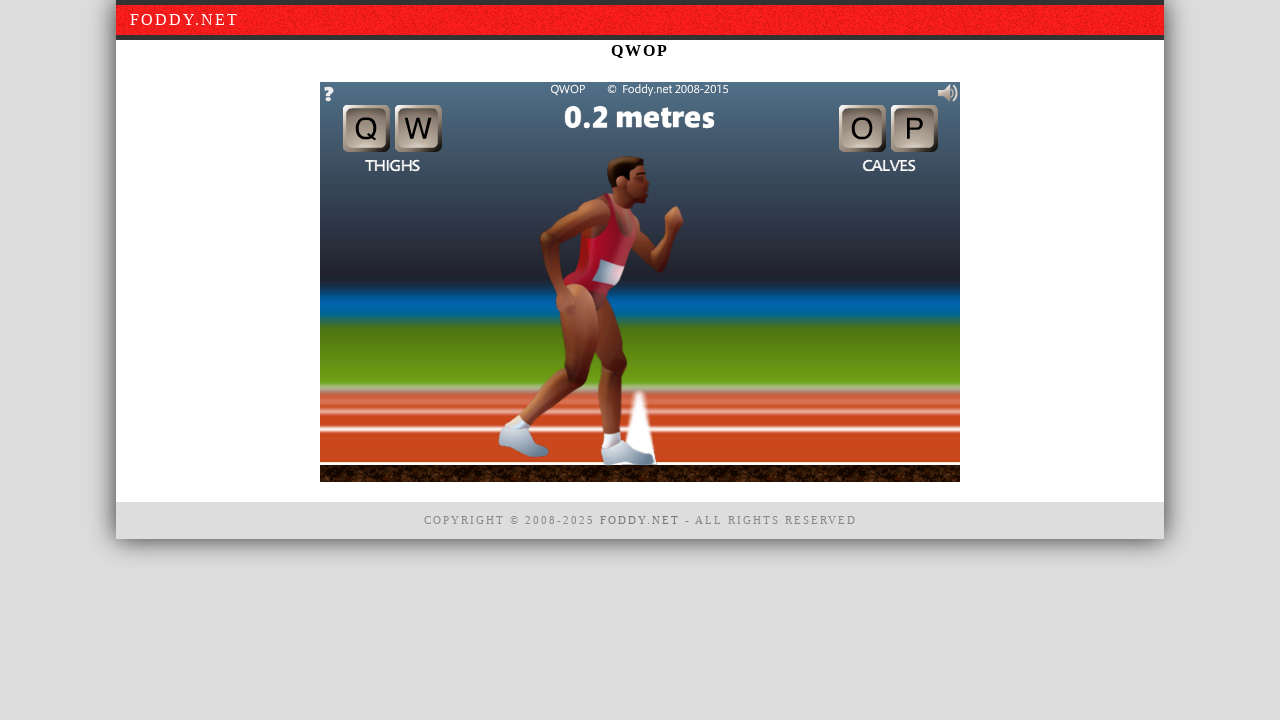

Hovered over canvas (iteration 1/5) at (640, 282) on canvas#window1
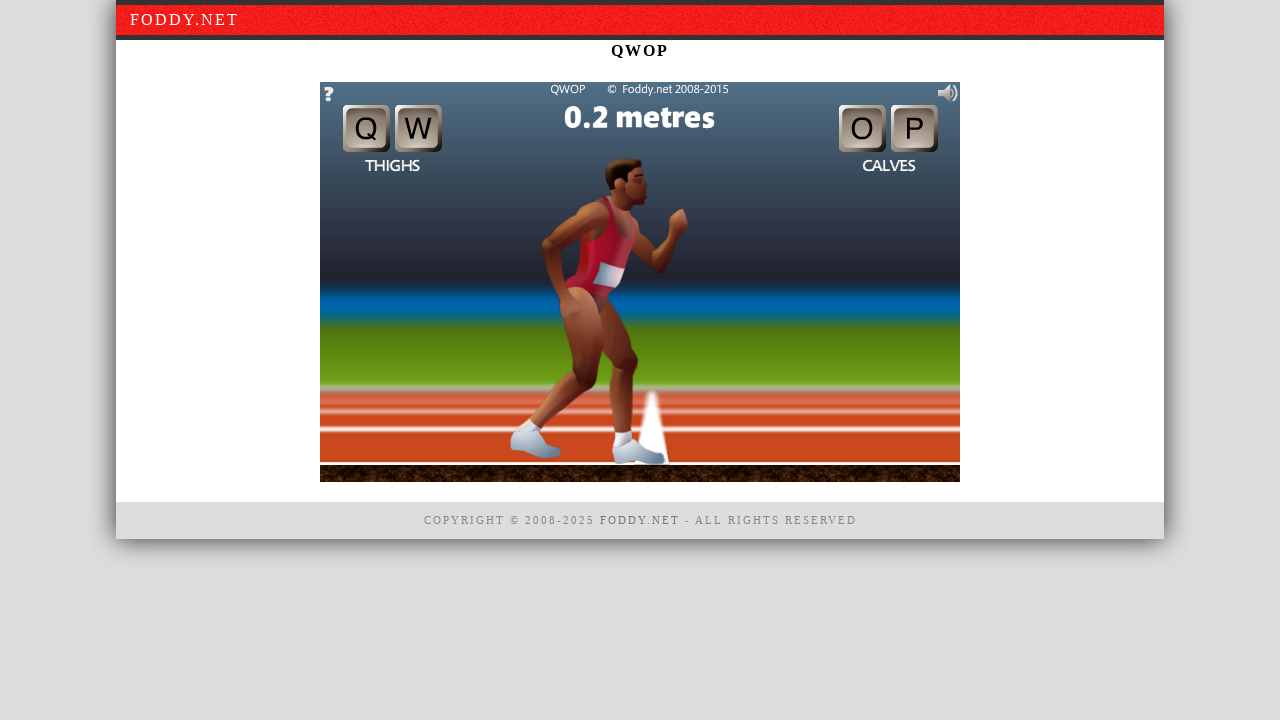

Clicked on canvas (iteration 1/5) at (640, 282) on canvas#window1
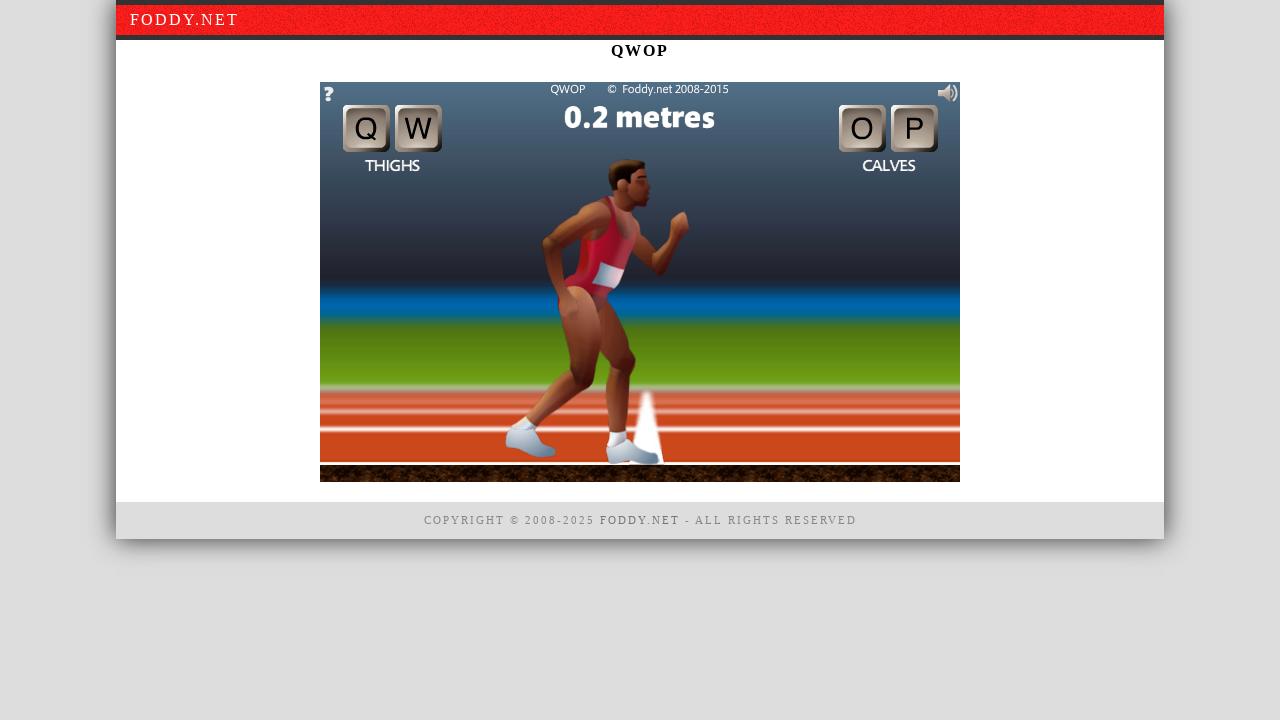

Pressed 'Q' key to control player leg (iteration 1/5) on canvas#window1
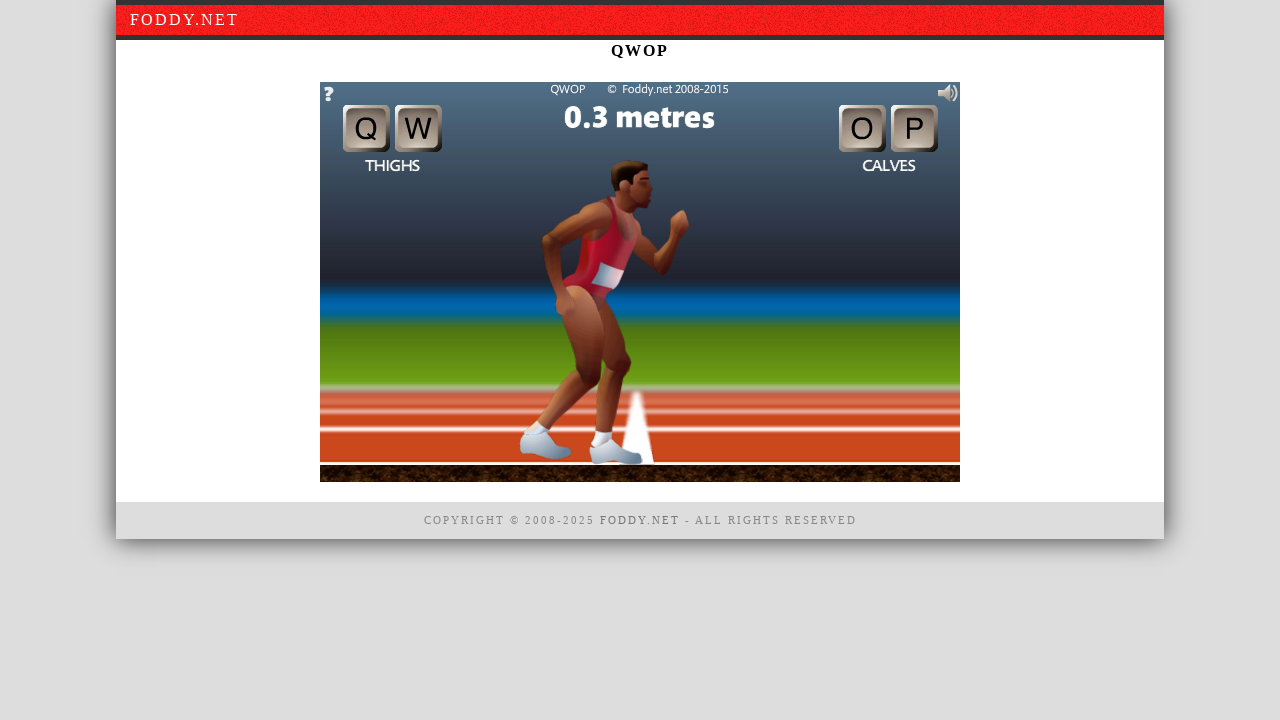

Hovered over canvas (iteration 2/5) at (640, 282) on canvas#window1
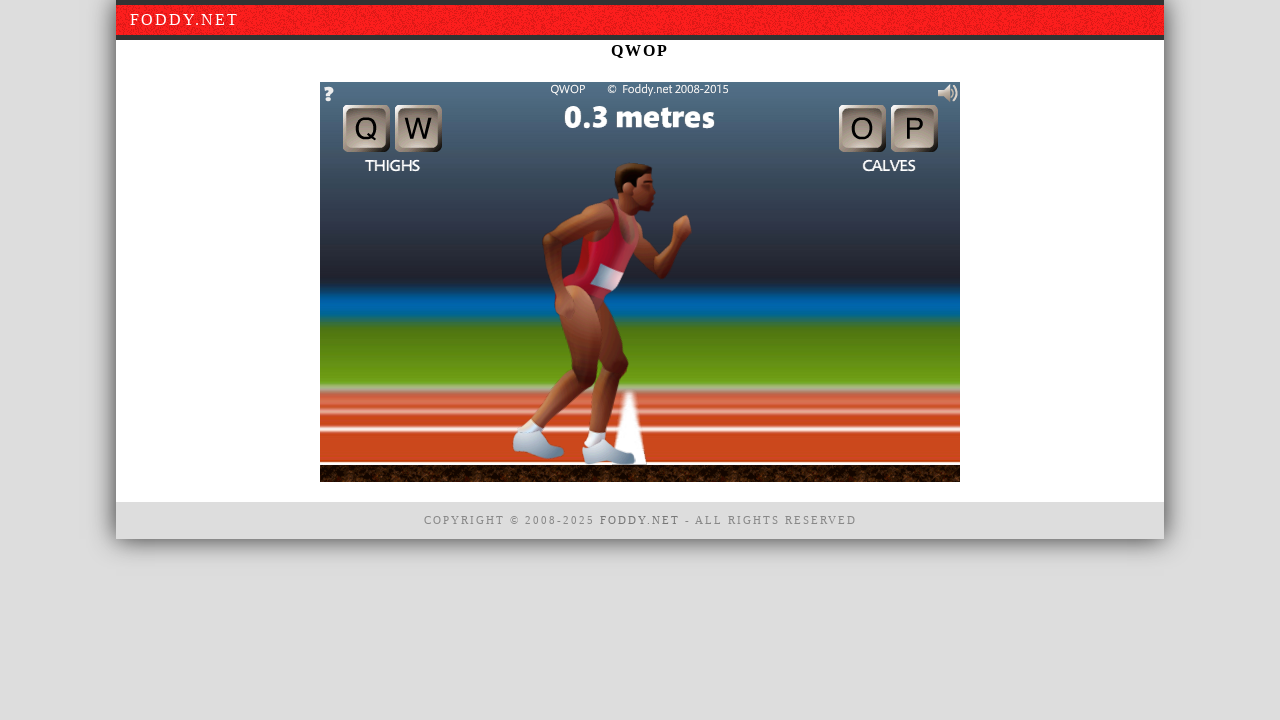

Clicked on canvas (iteration 2/5) at (640, 282) on canvas#window1
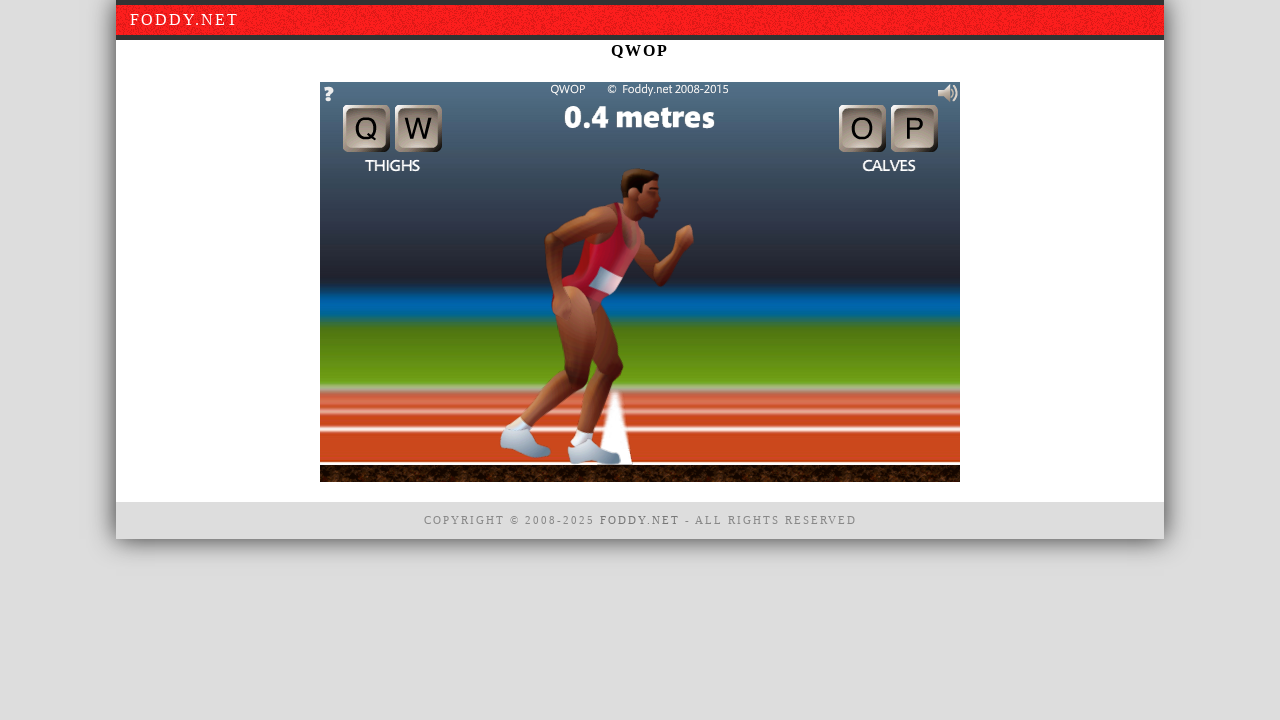

Pressed 'Q' key to control player leg (iteration 2/5) on canvas#window1
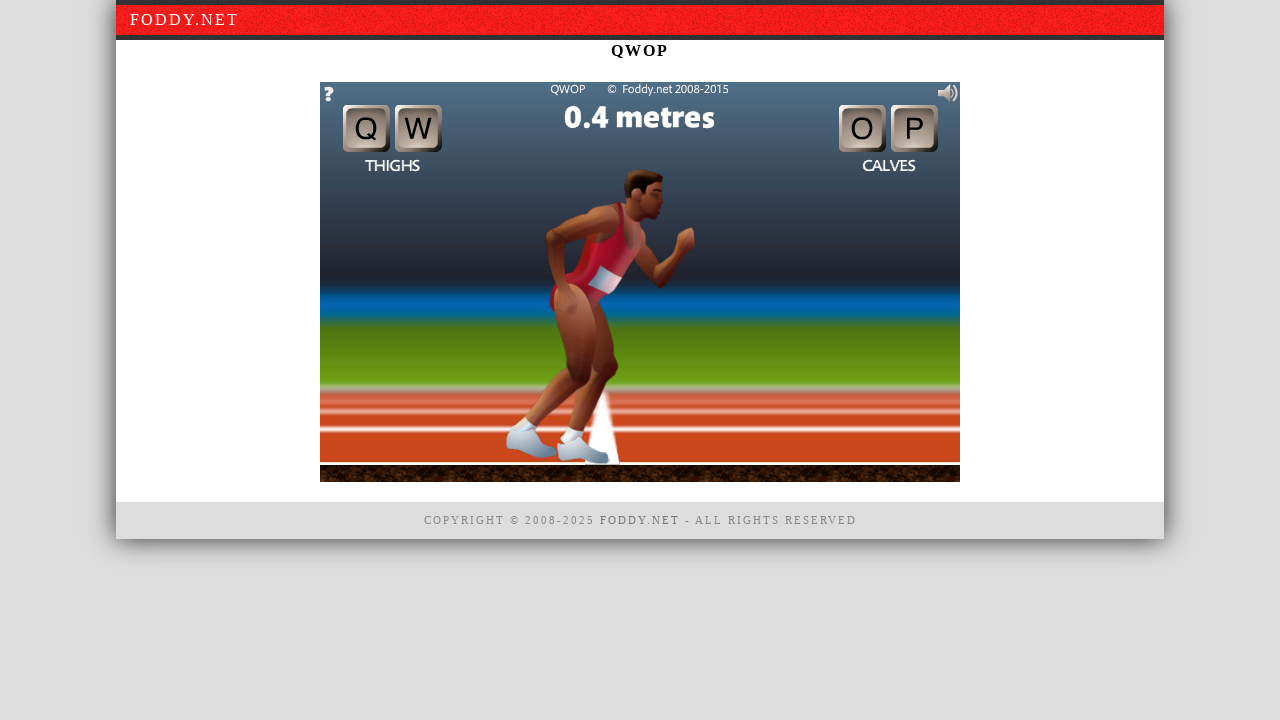

Hovered over canvas (iteration 3/5) at (640, 282) on canvas#window1
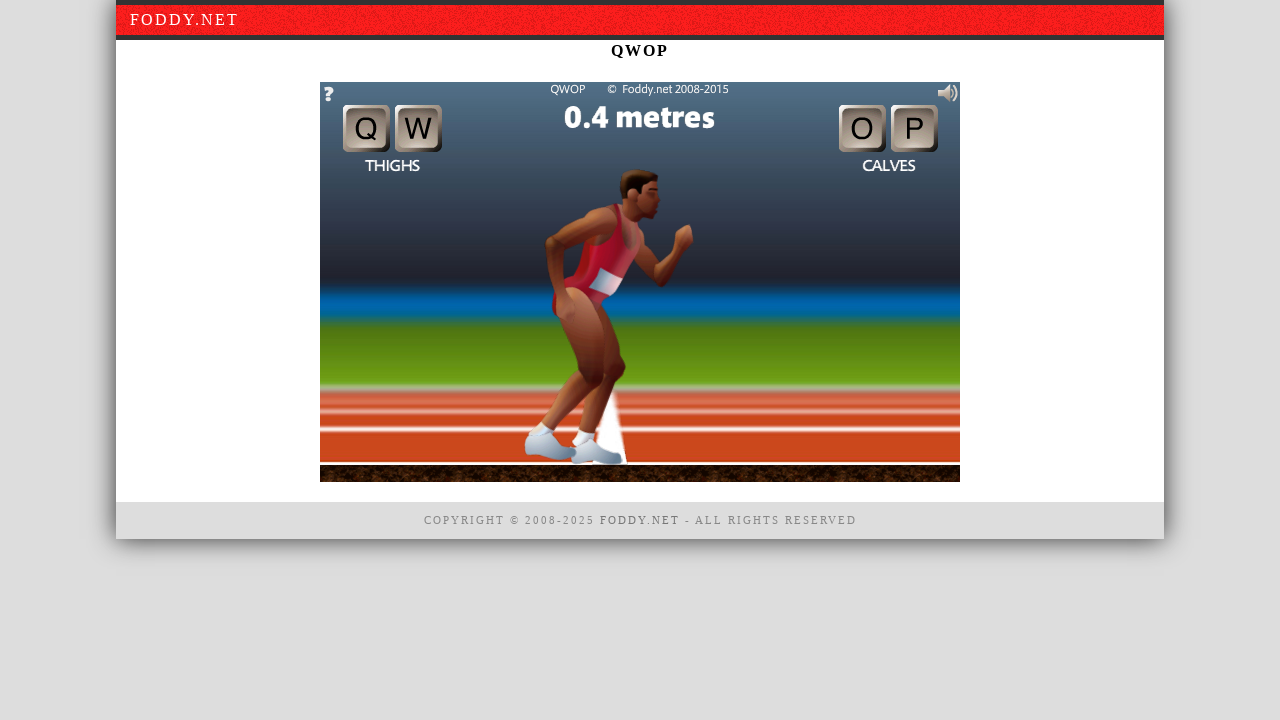

Clicked on canvas (iteration 3/5) at (640, 282) on canvas#window1
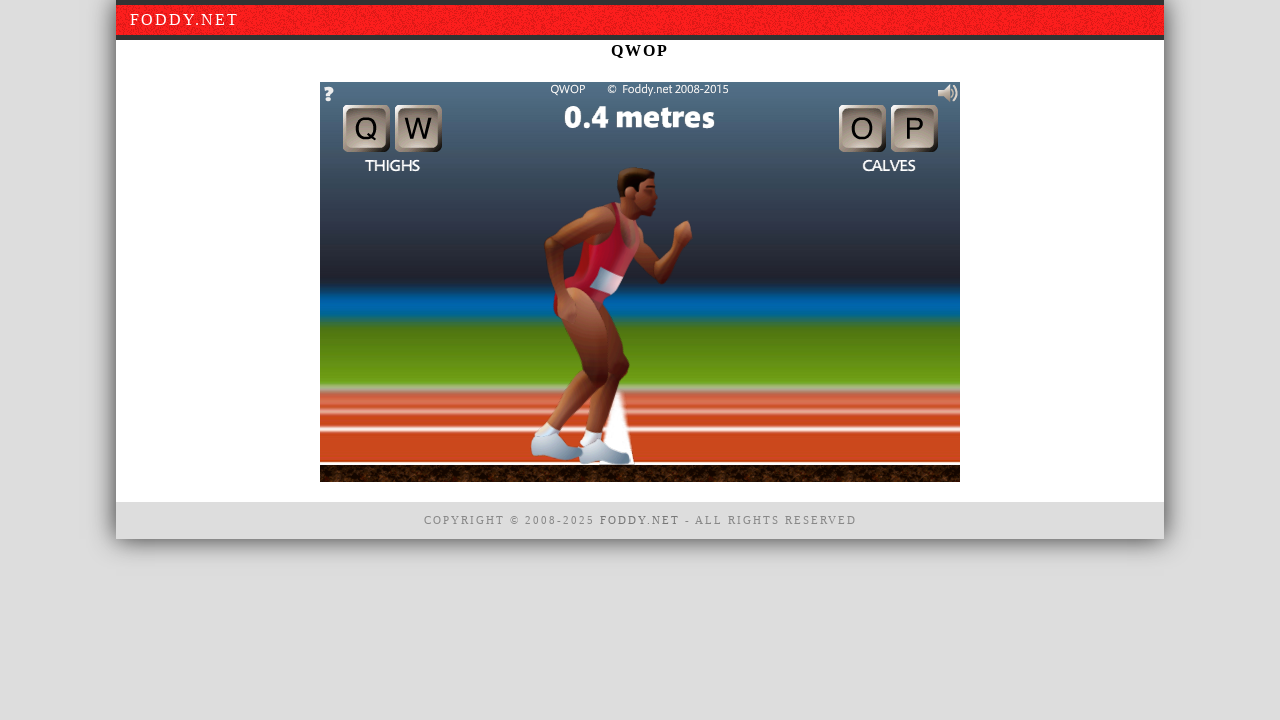

Pressed 'Q' key to control player leg (iteration 3/5) on canvas#window1
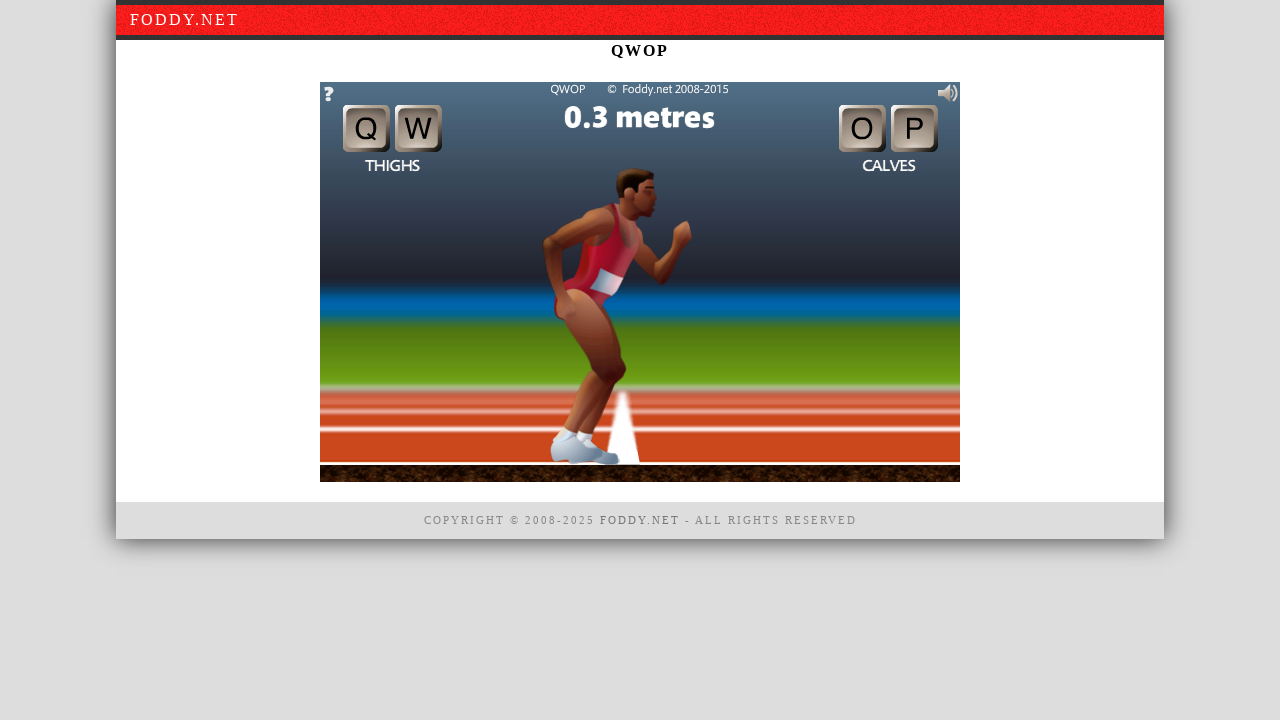

Hovered over canvas (iteration 4/5) at (640, 282) on canvas#window1
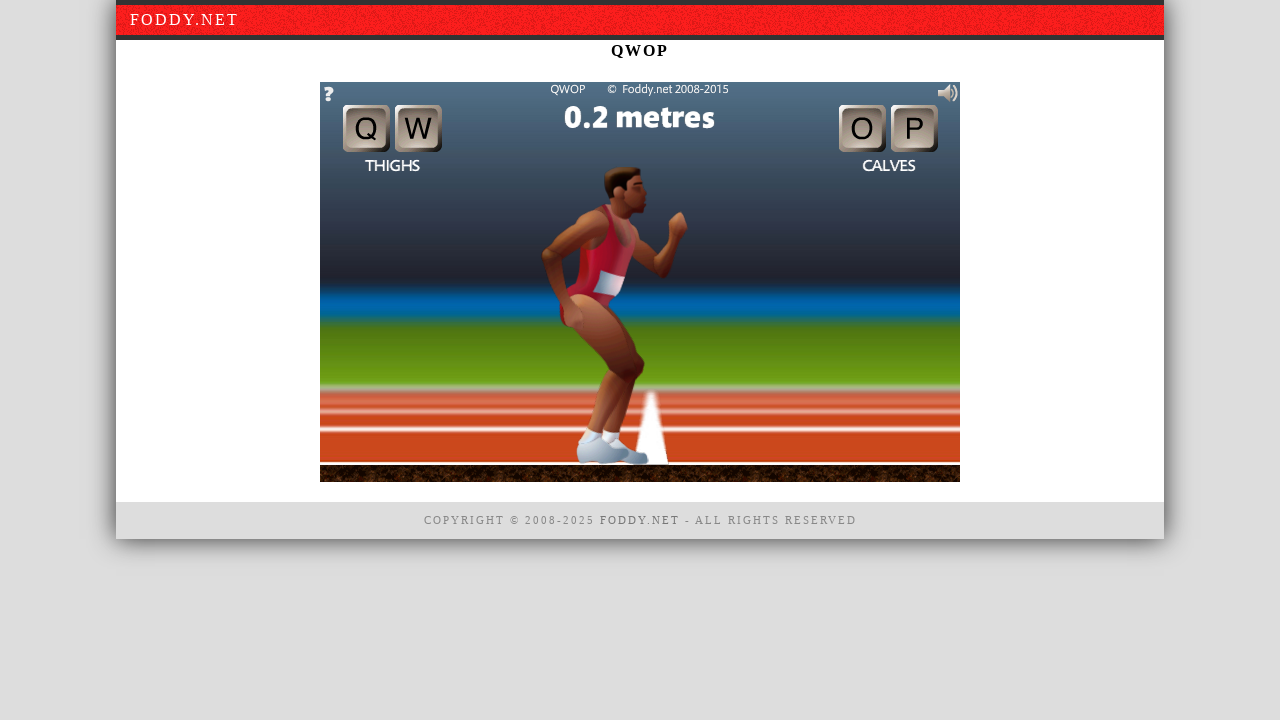

Clicked on canvas (iteration 4/5) at (640, 282) on canvas#window1
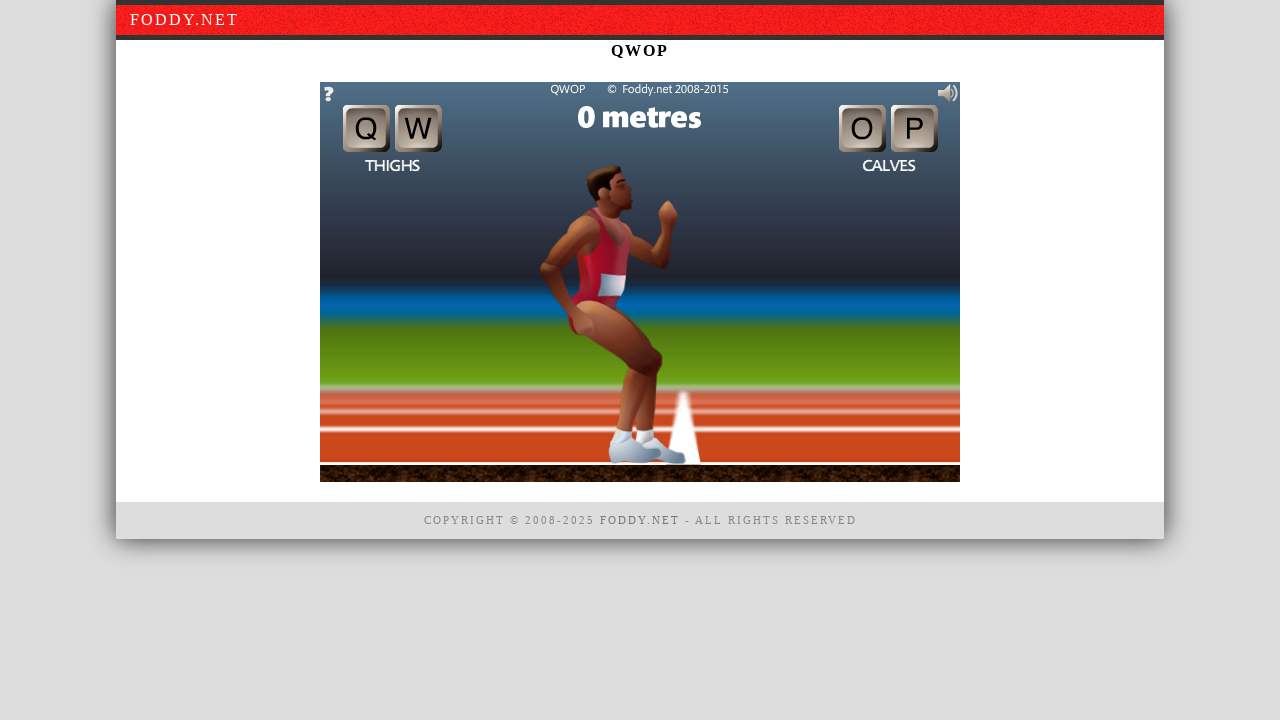

Pressed 'Q' key to control player leg (iteration 4/5) on canvas#window1
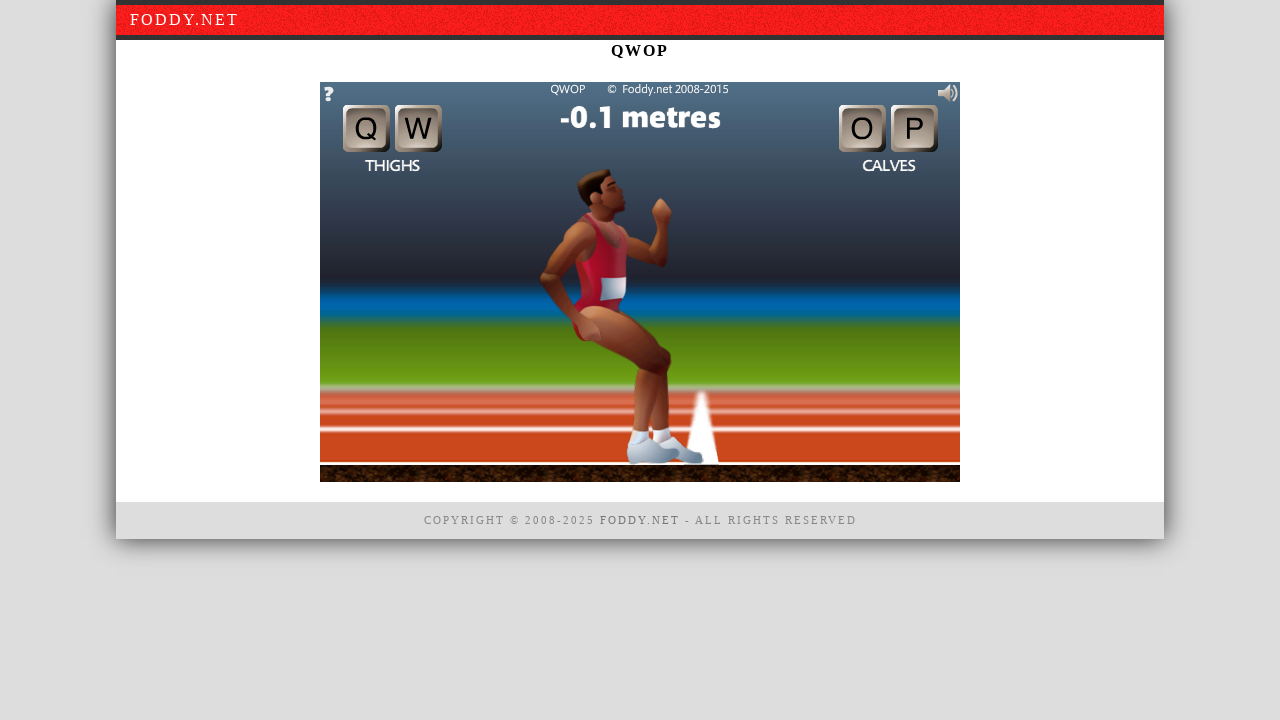

Hovered over canvas (iteration 5/5) at (640, 282) on canvas#window1
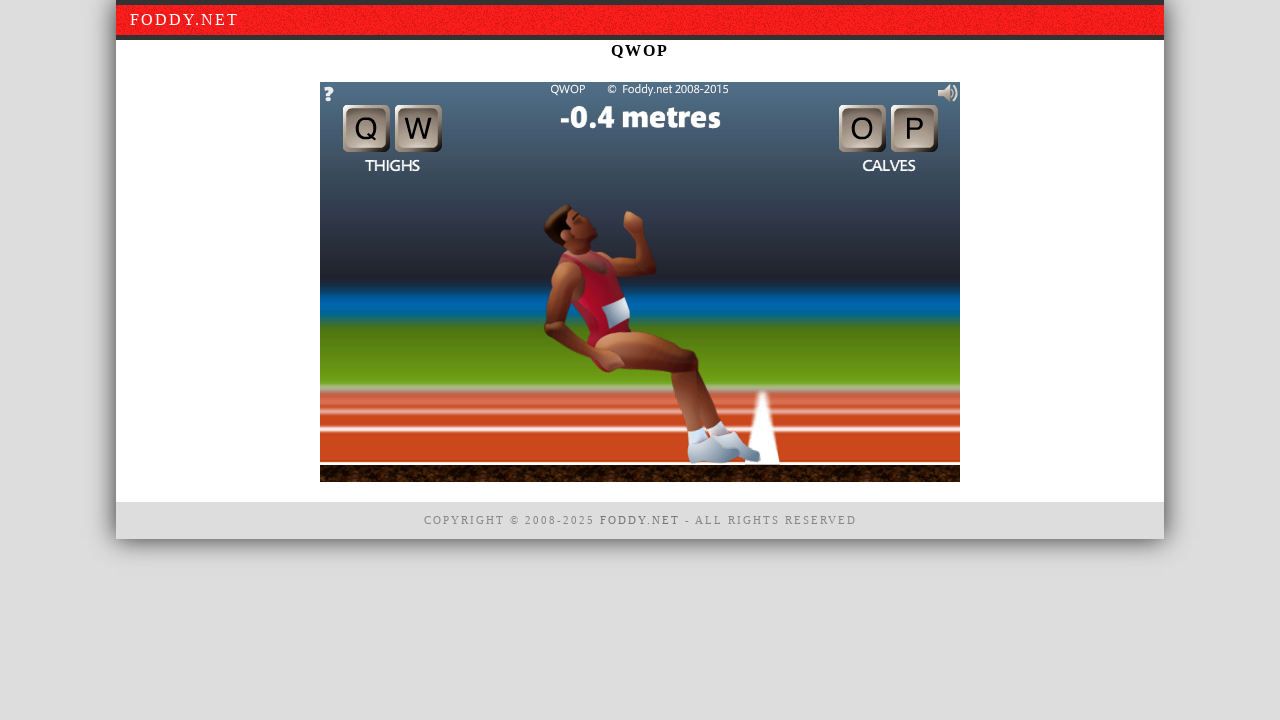

Clicked on canvas (iteration 5/5) at (640, 282) on canvas#window1
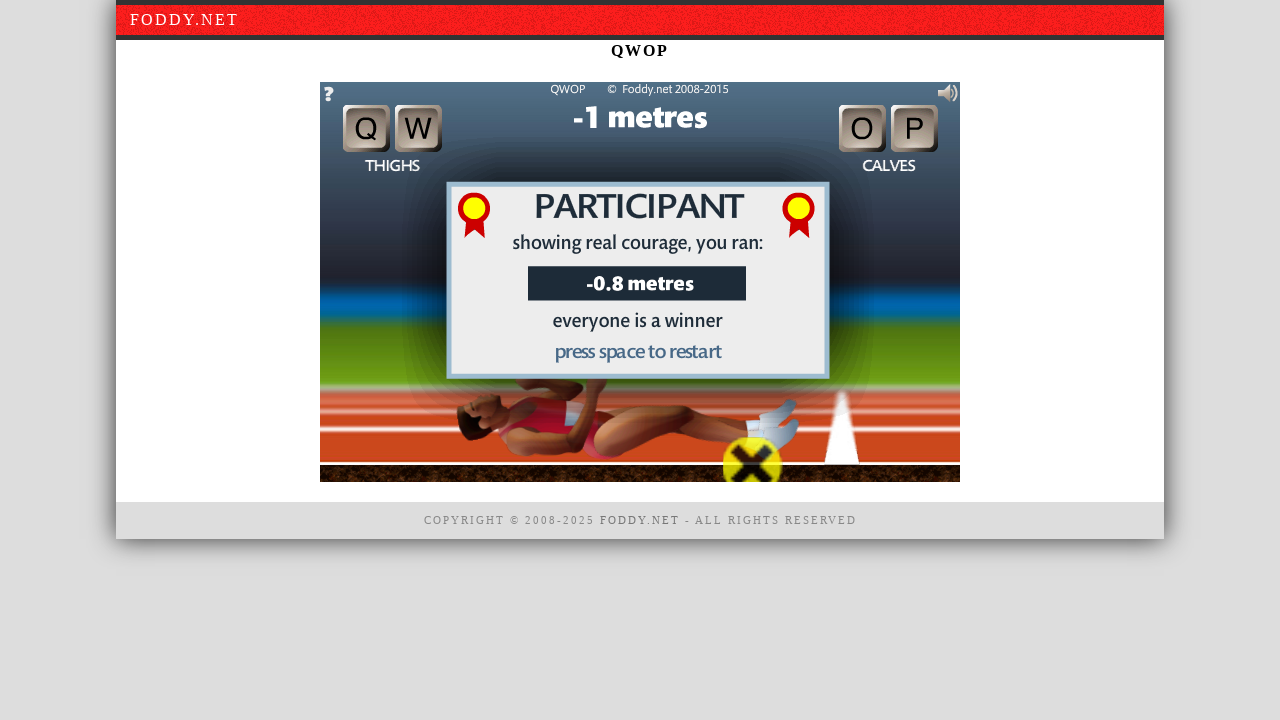

Pressed 'Q' key to control player leg (iteration 5/5) on canvas#window1
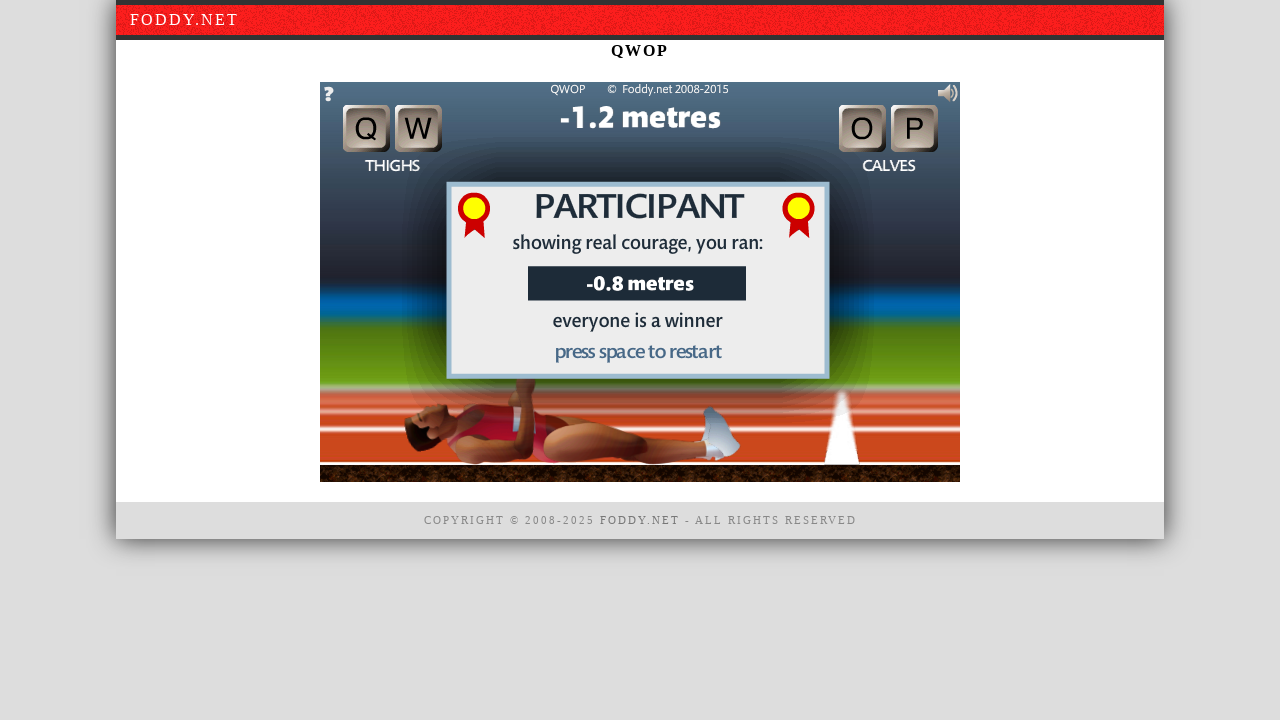

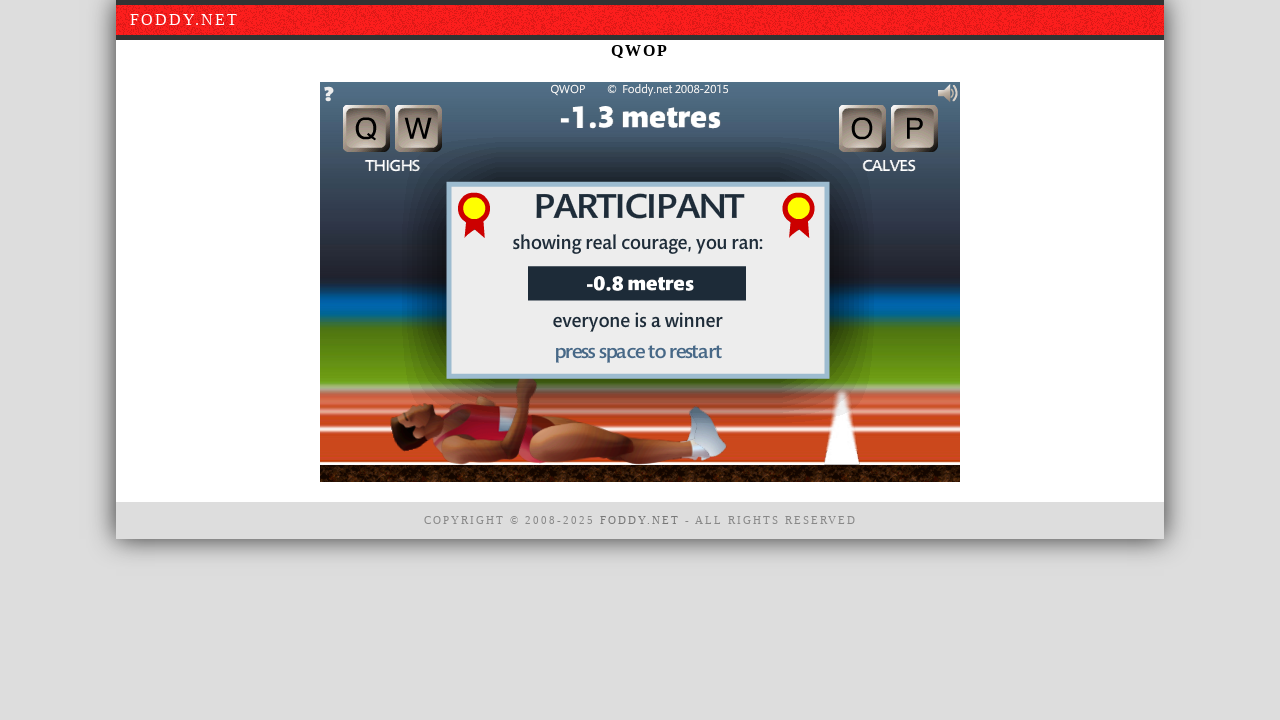